Tests the scientific calculator functionality by clicking number buttons to perform a calculation (5 + 5 = 10) and verifying the result

Starting URL: https://www.calculator.net

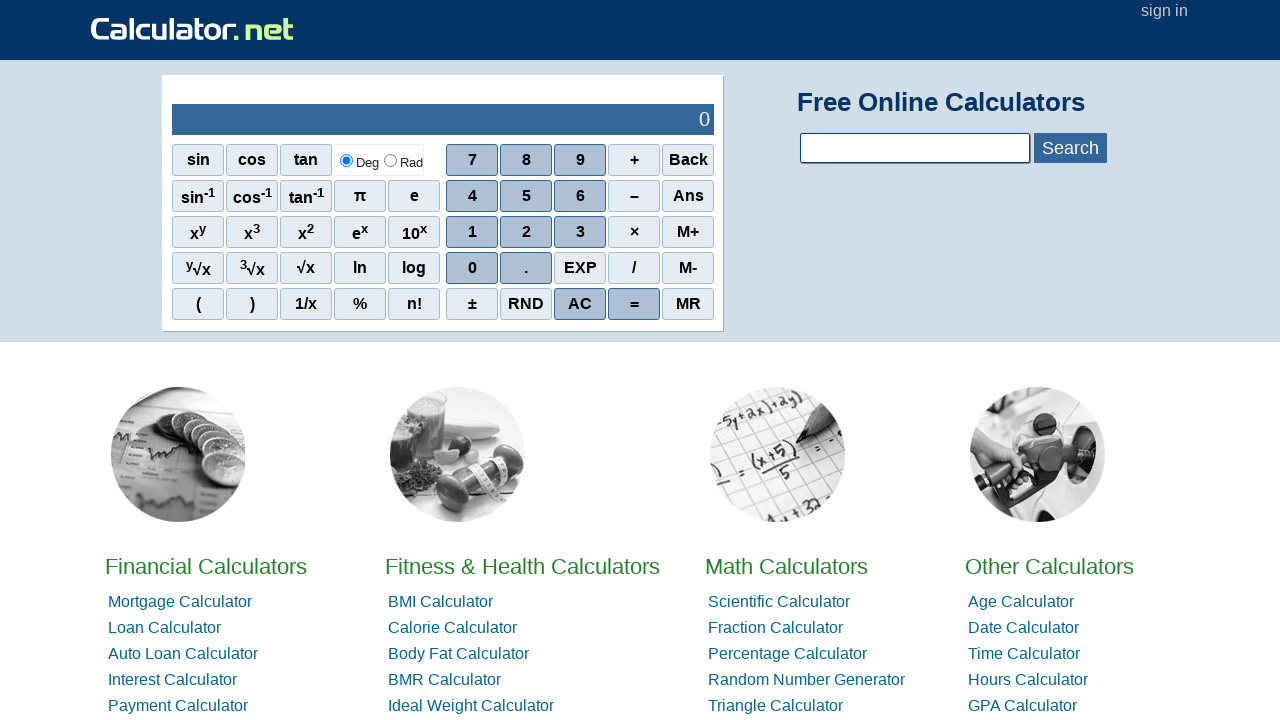

Navigated to calculator.net
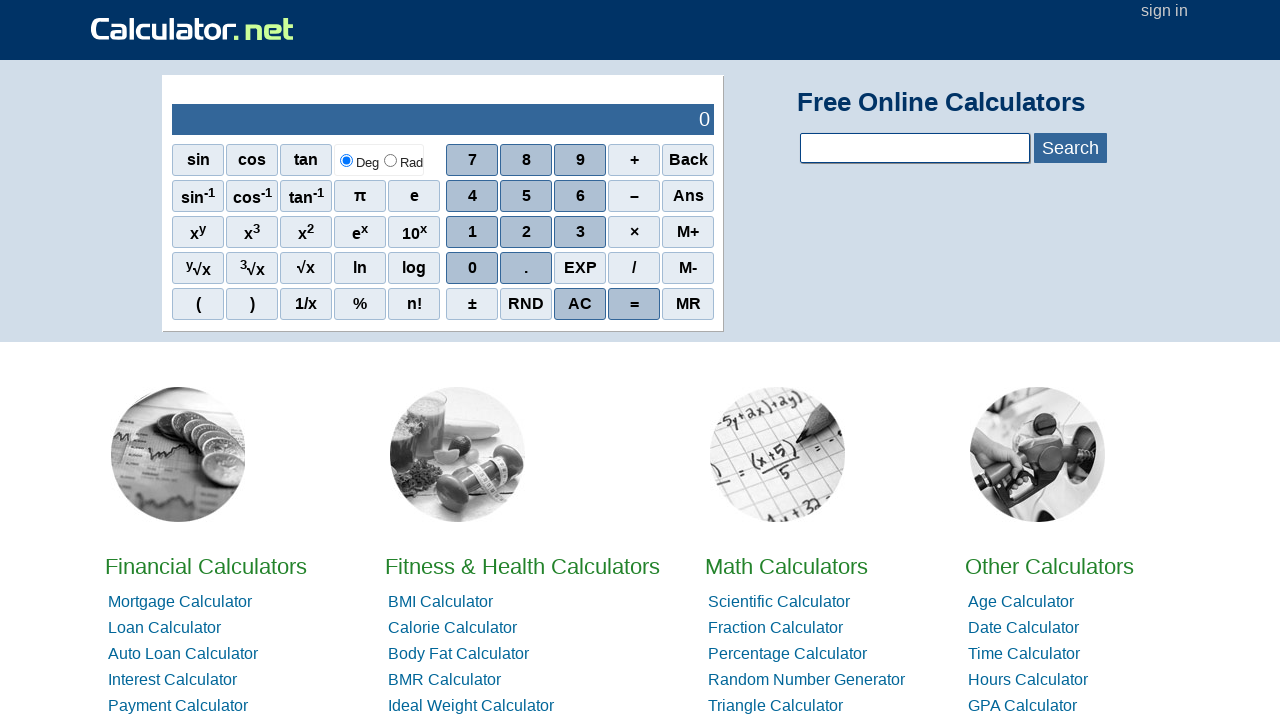

Clicked number 5 at (526, 196) on xpath=//*[@id='sciout']/tbody/tr[2]/td[2]/div/div[2]/span[2]
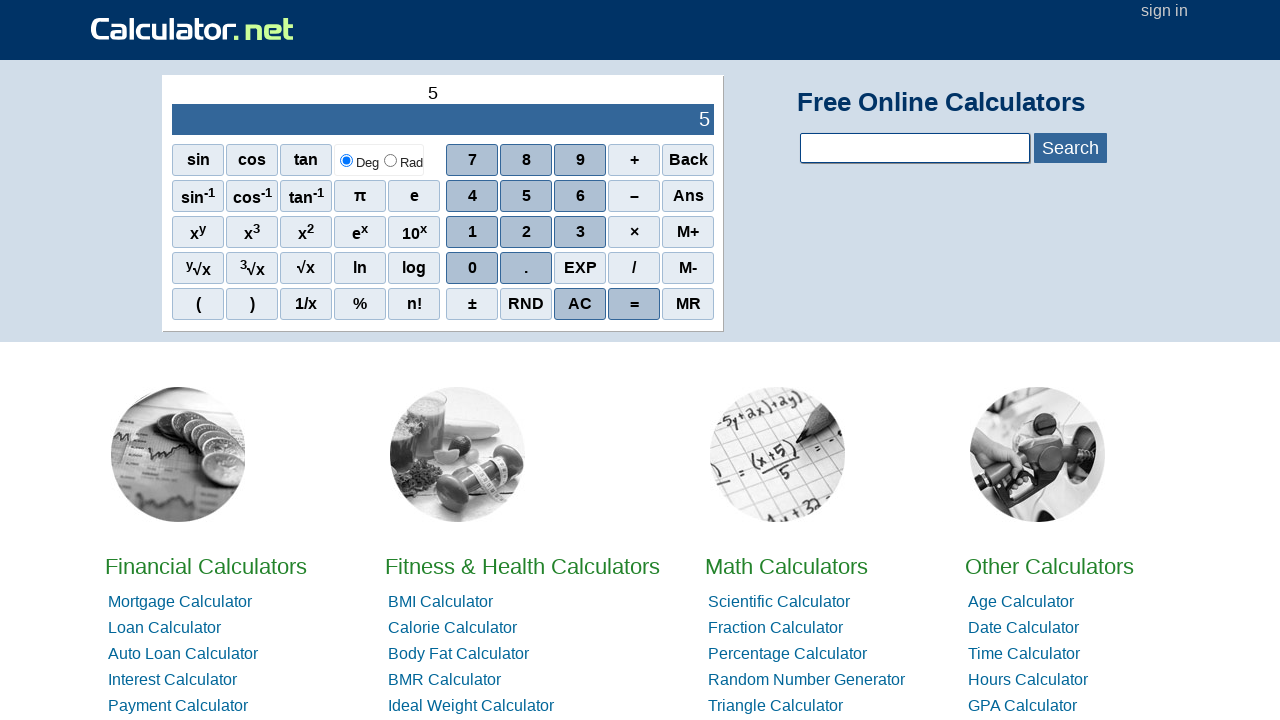

Clicked plus operator at (634, 160) on xpath=//*[@id='sciout']/tbody/tr[2]/td[2]/div/div[1]/span[4]
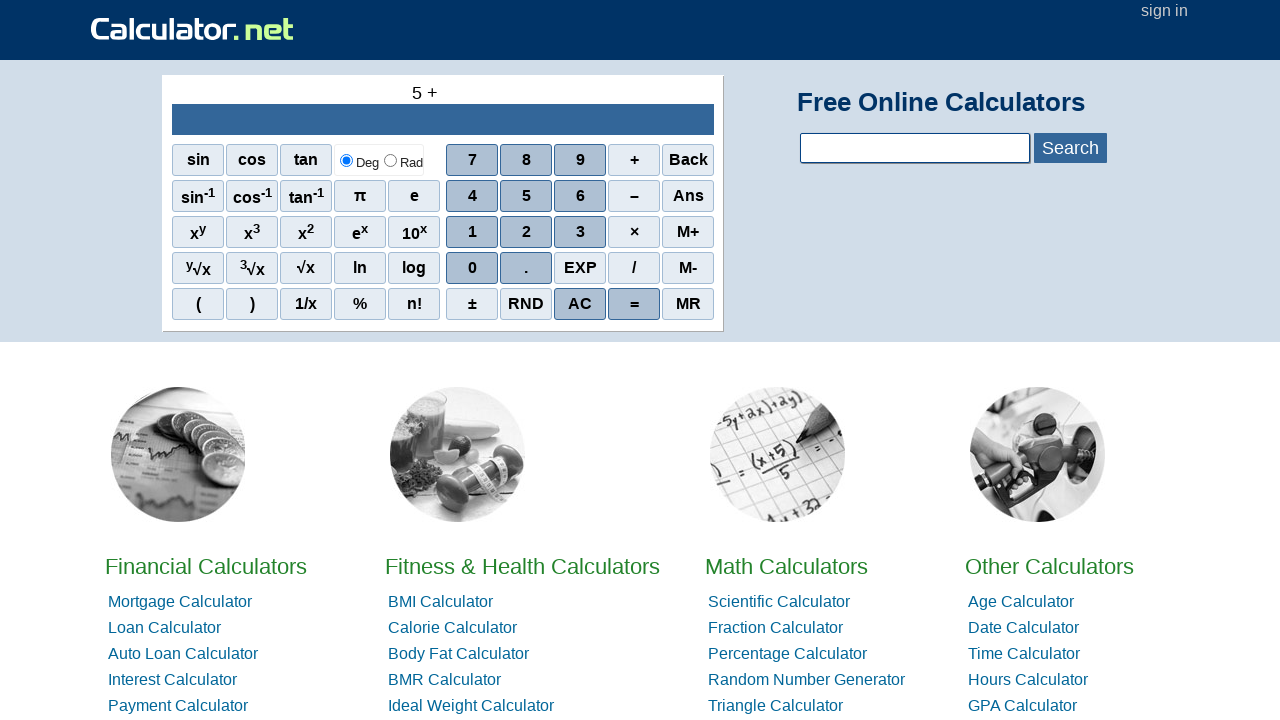

Clicked number 5 again at (526, 196) on xpath=//*[@id='sciout']/tbody/tr[2]/td[2]/div/div[2]/span[2]
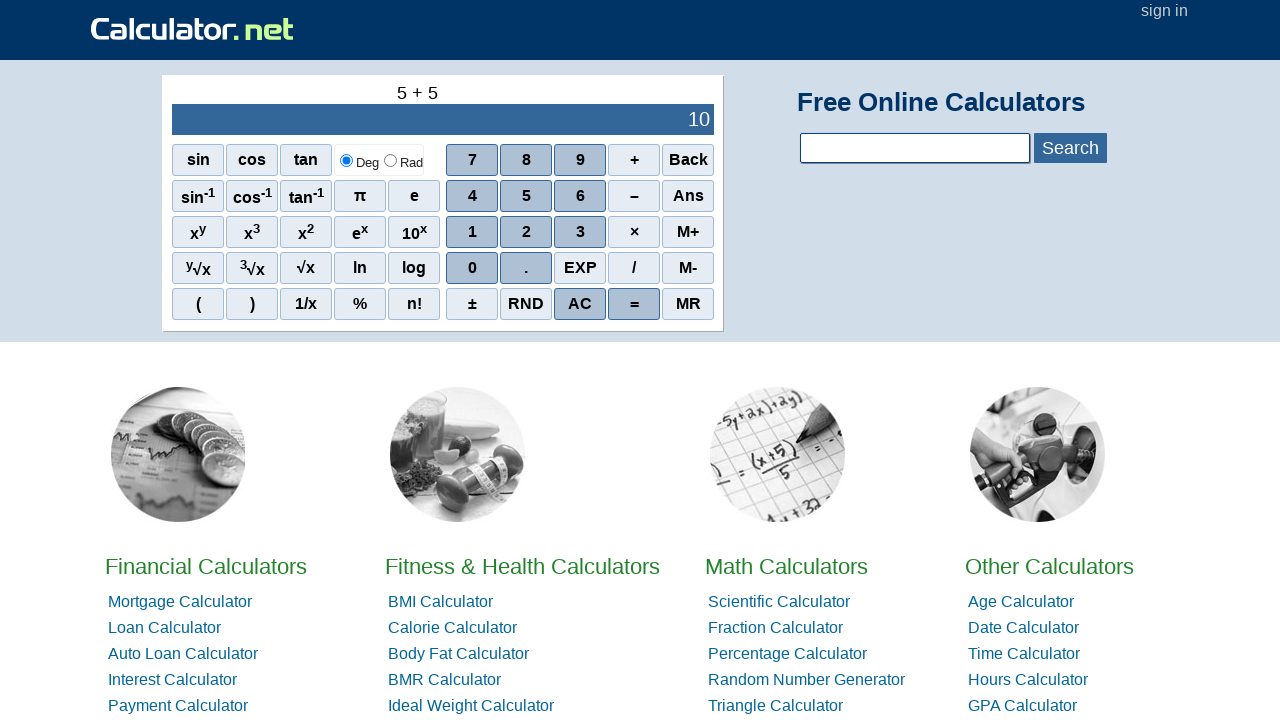

Result output element loaded, calculation complete (5 + 5 = 10)
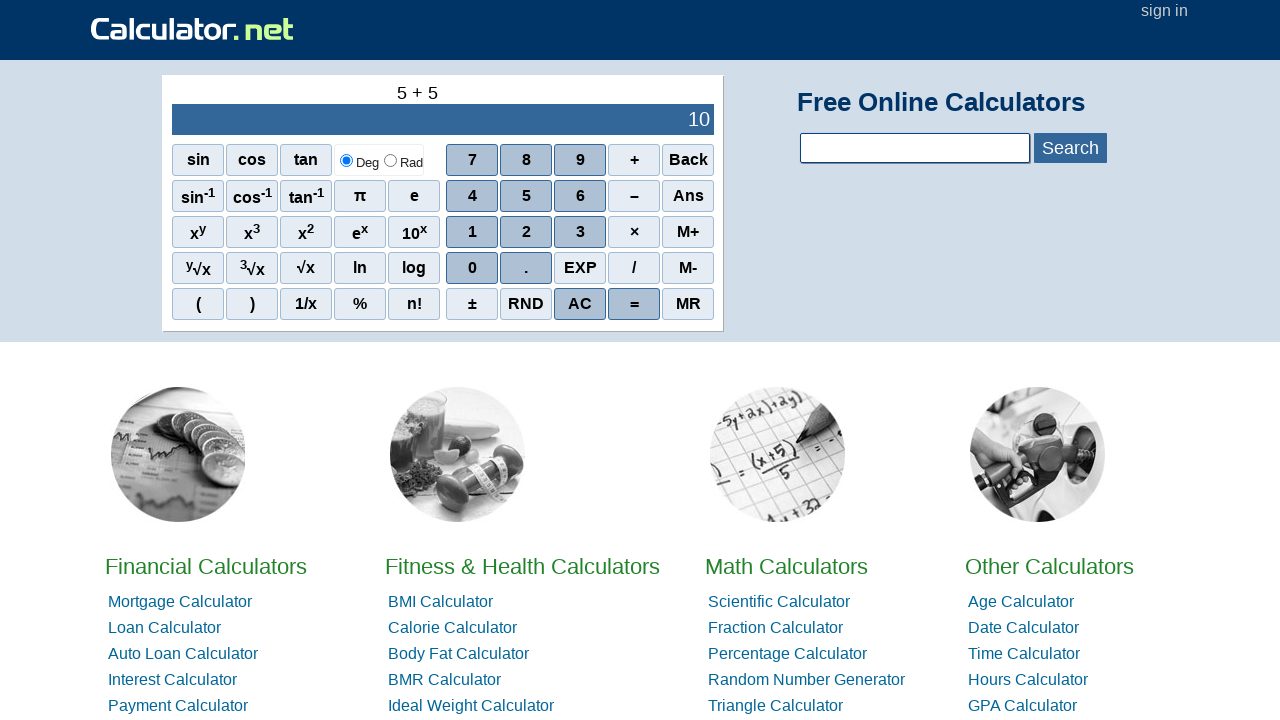

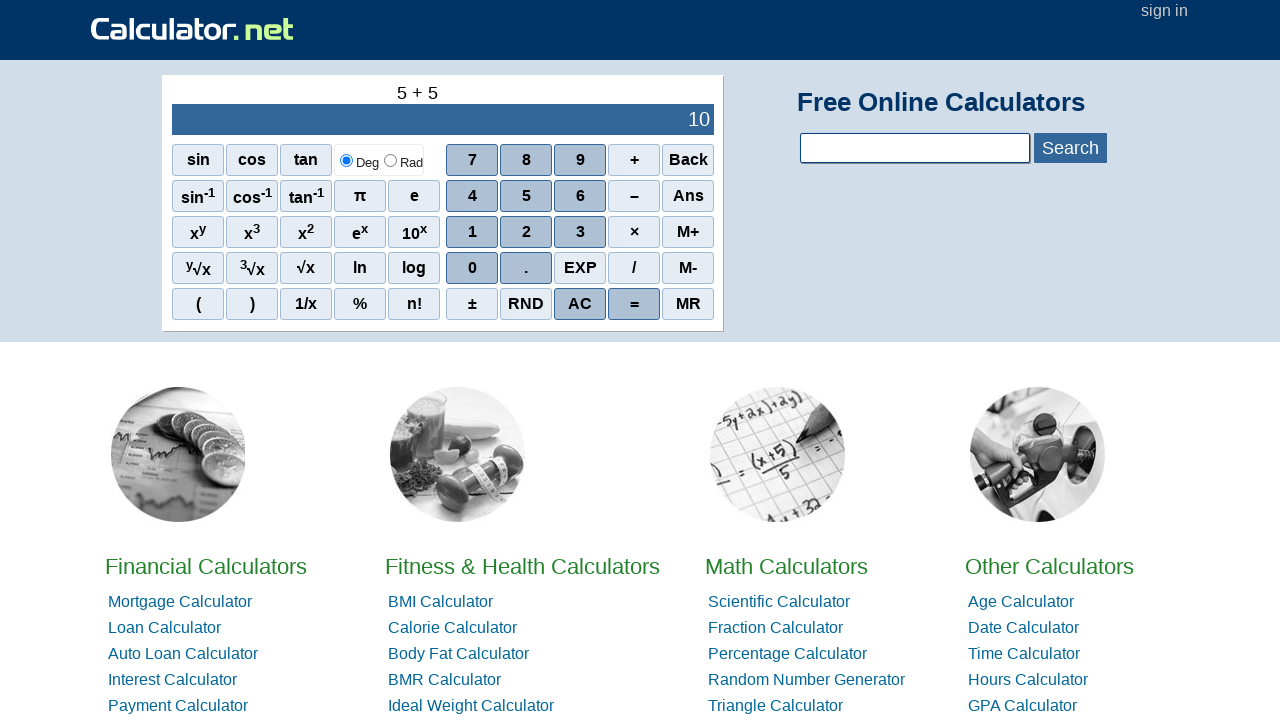